Tests dropdown selection functionality by clicking on a dropdown element and selecting an option by value on a demo website.

Starting URL: http://the-internet.herokuapp.com/dropdown

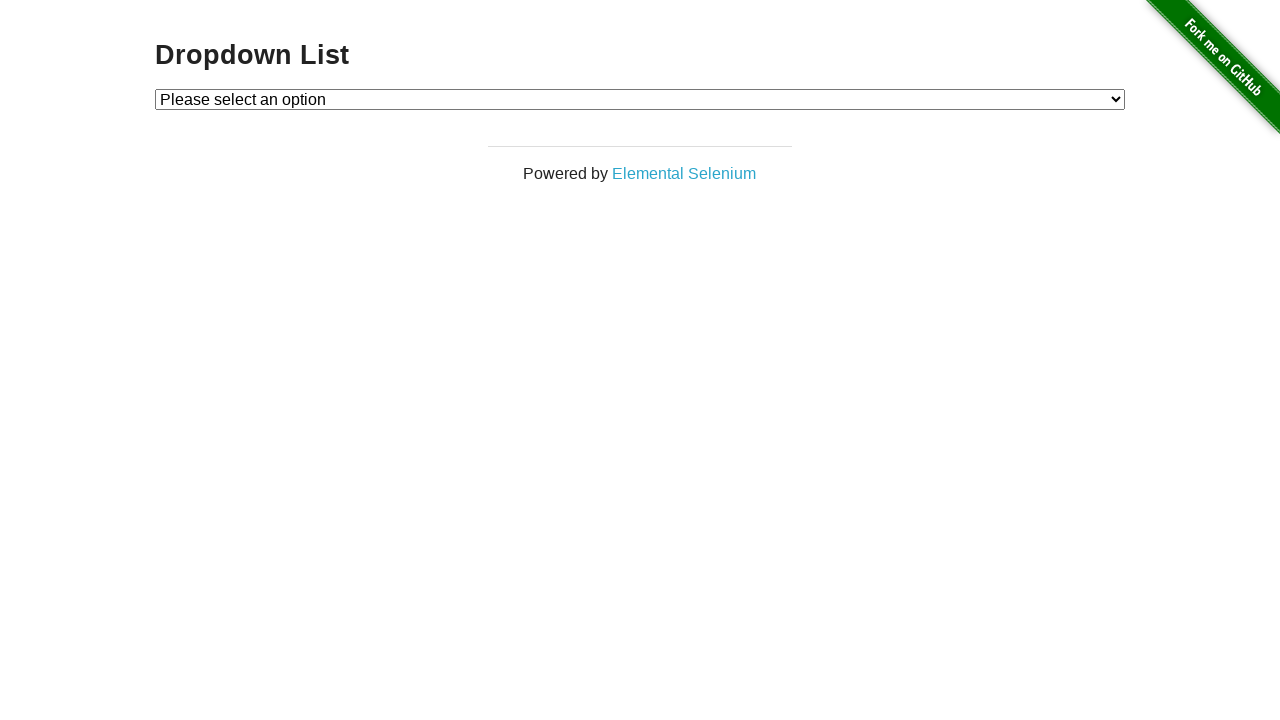

Clicked on dropdown element to open it at (640, 99) on #dropdown
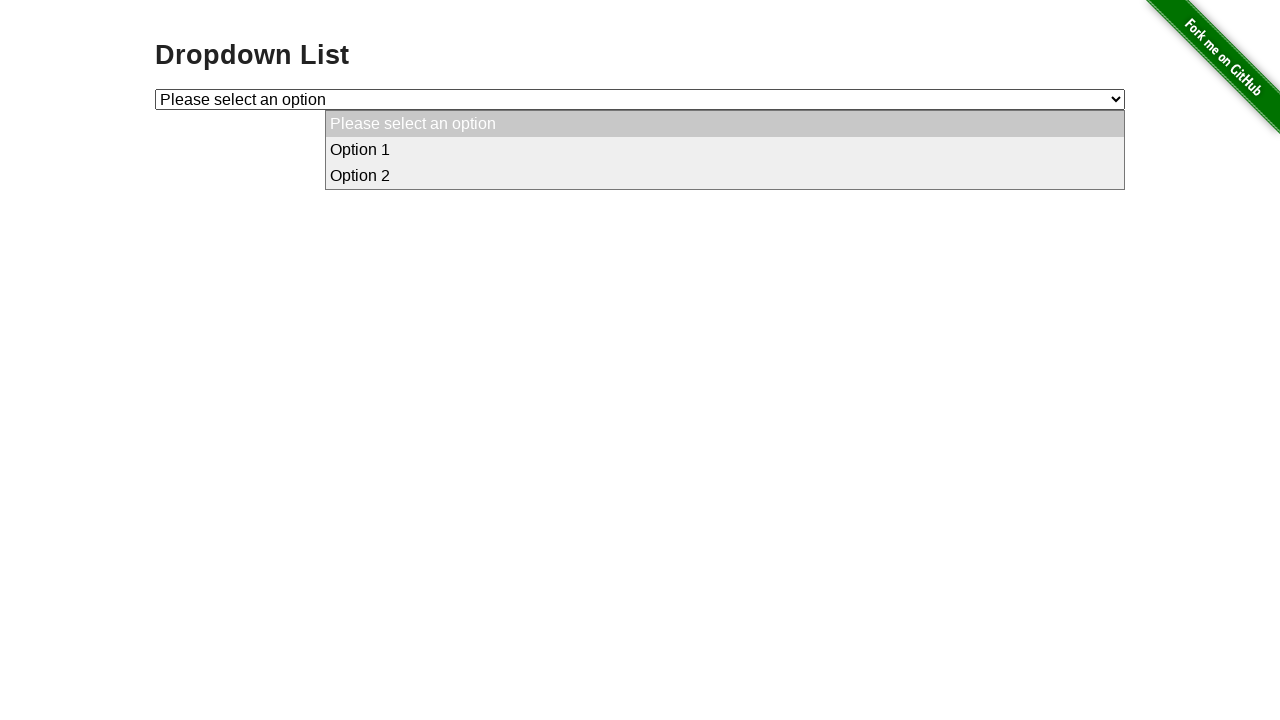

Selected option with value '1' from dropdown on #dropdown
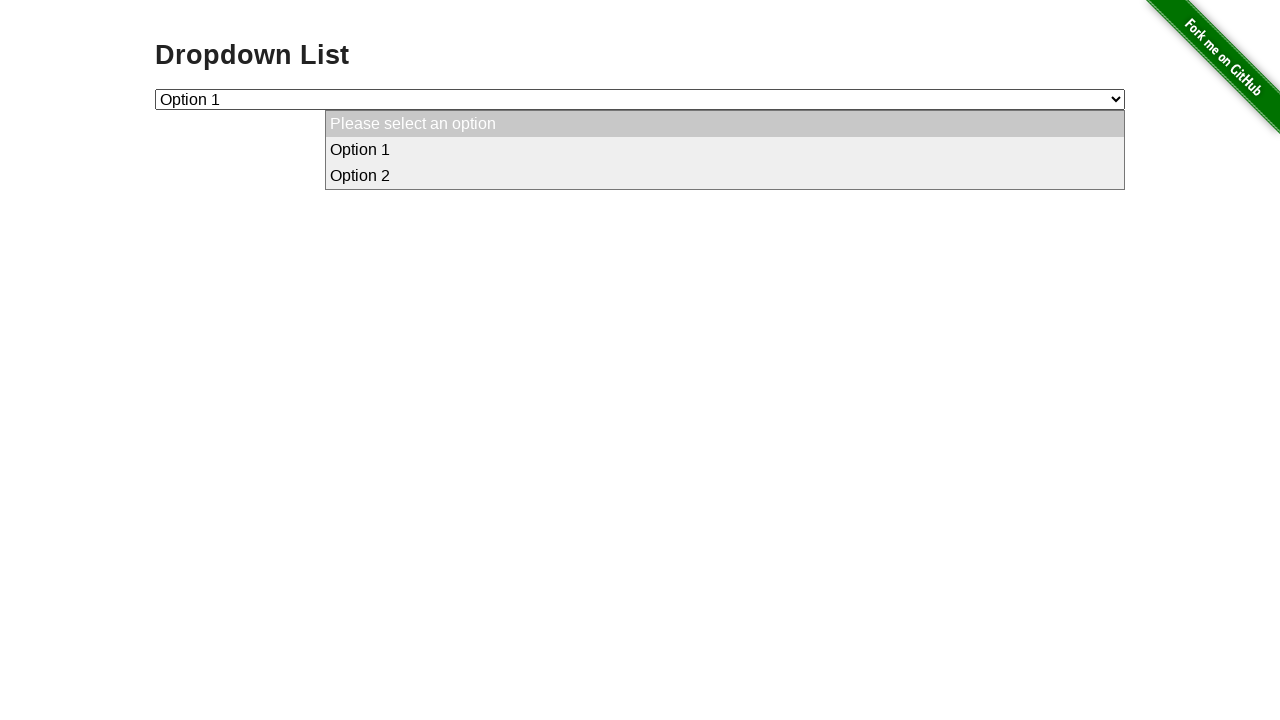

Waited 1000ms to observe the dropdown selection
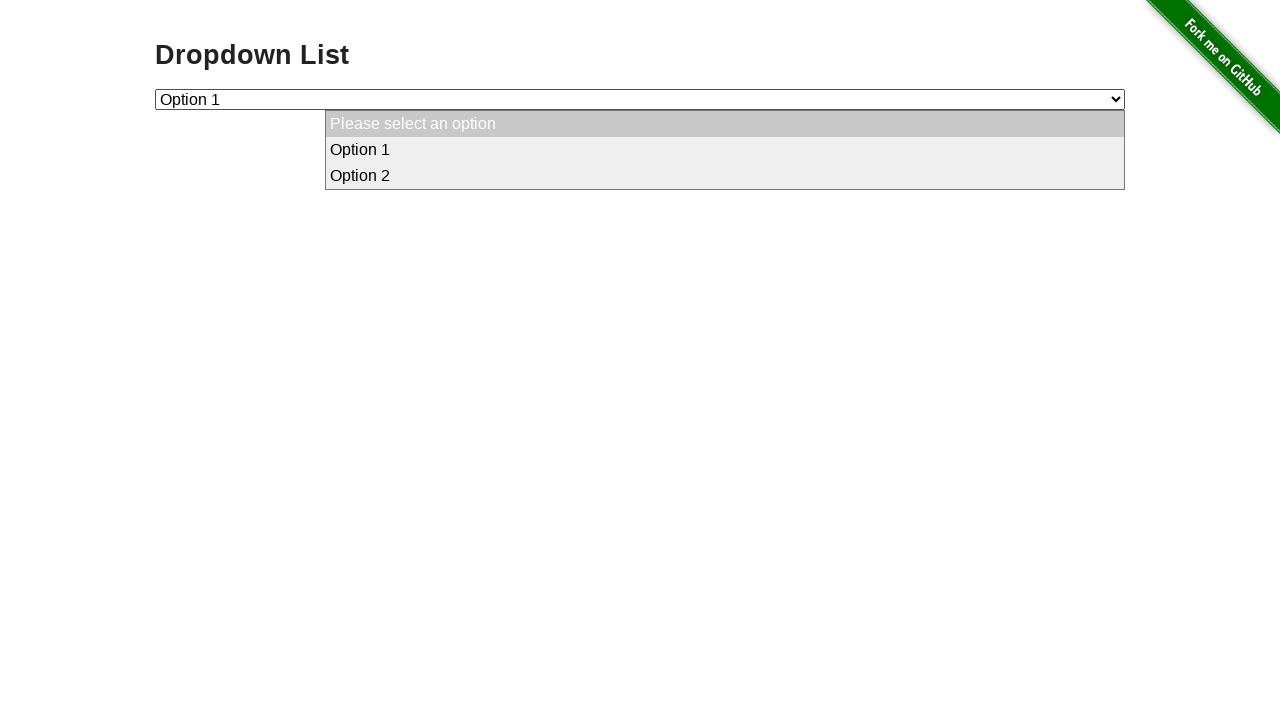

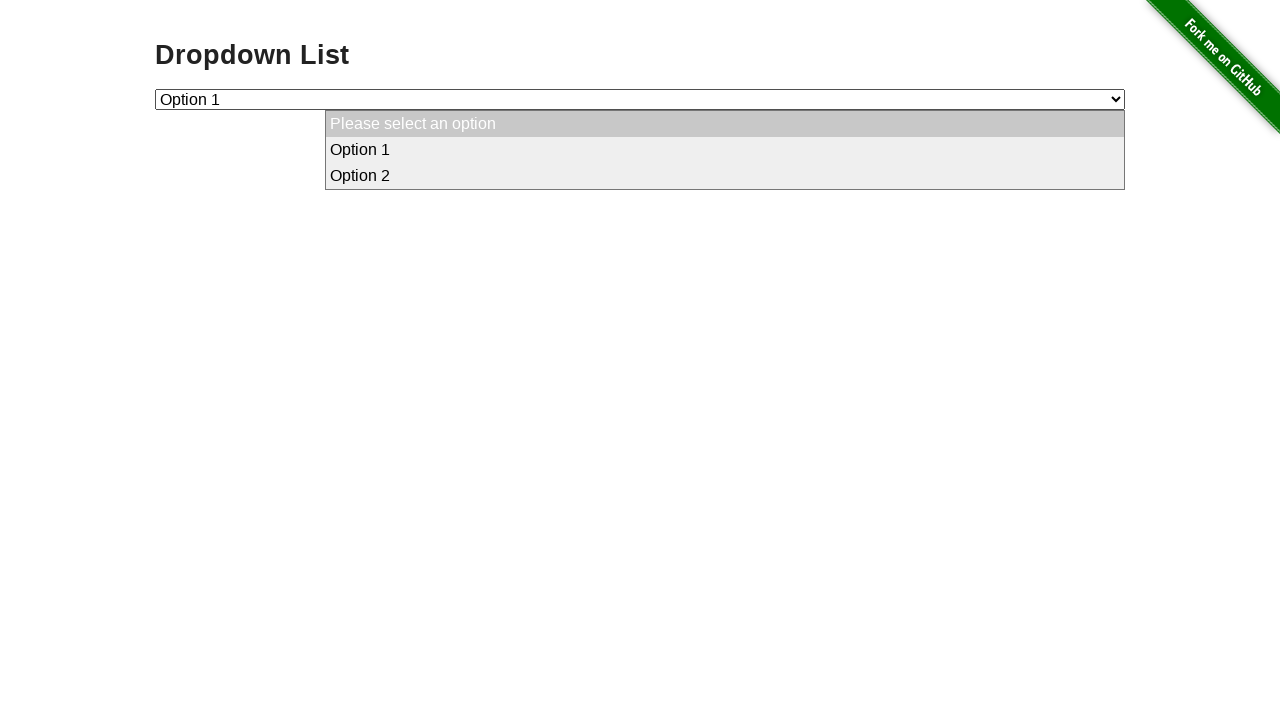